Tests the subtraction functionality by selecting subtract operation from dropdown and verifying the result

Starting URL: https://testsheepnz.github.io/BasicCalculator.html

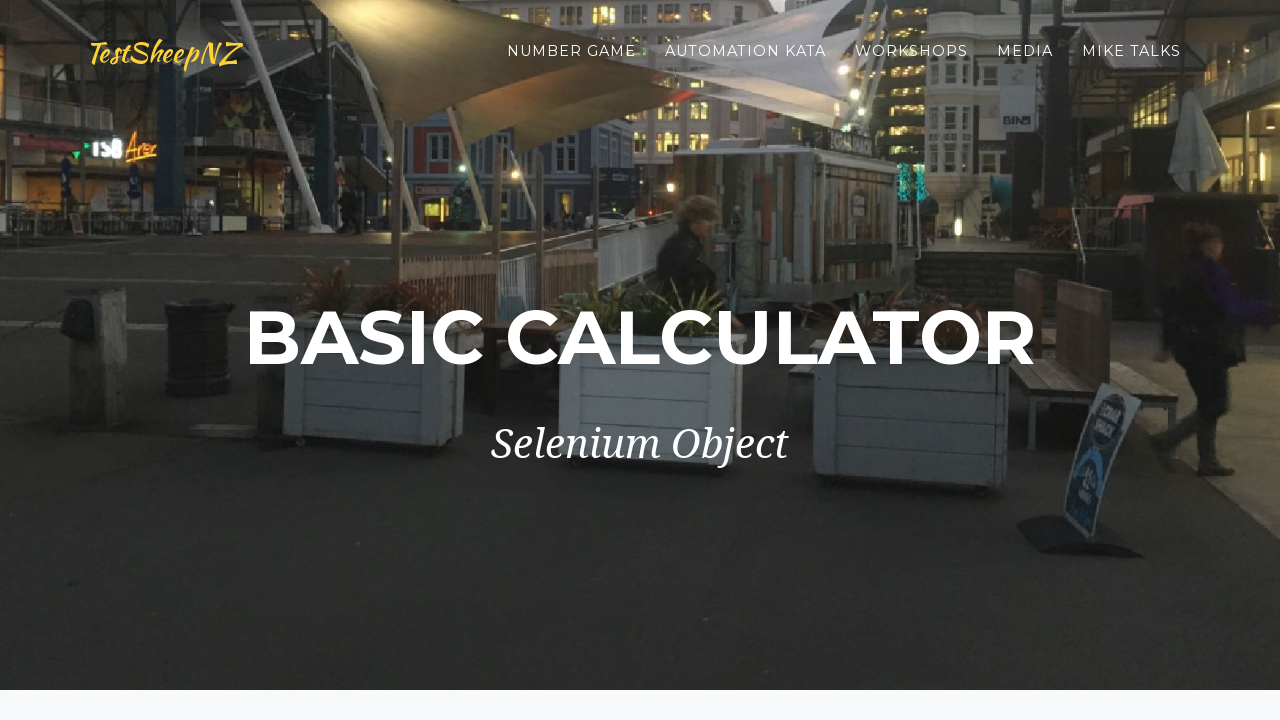

Cleared the first number input field on input[name='number1']
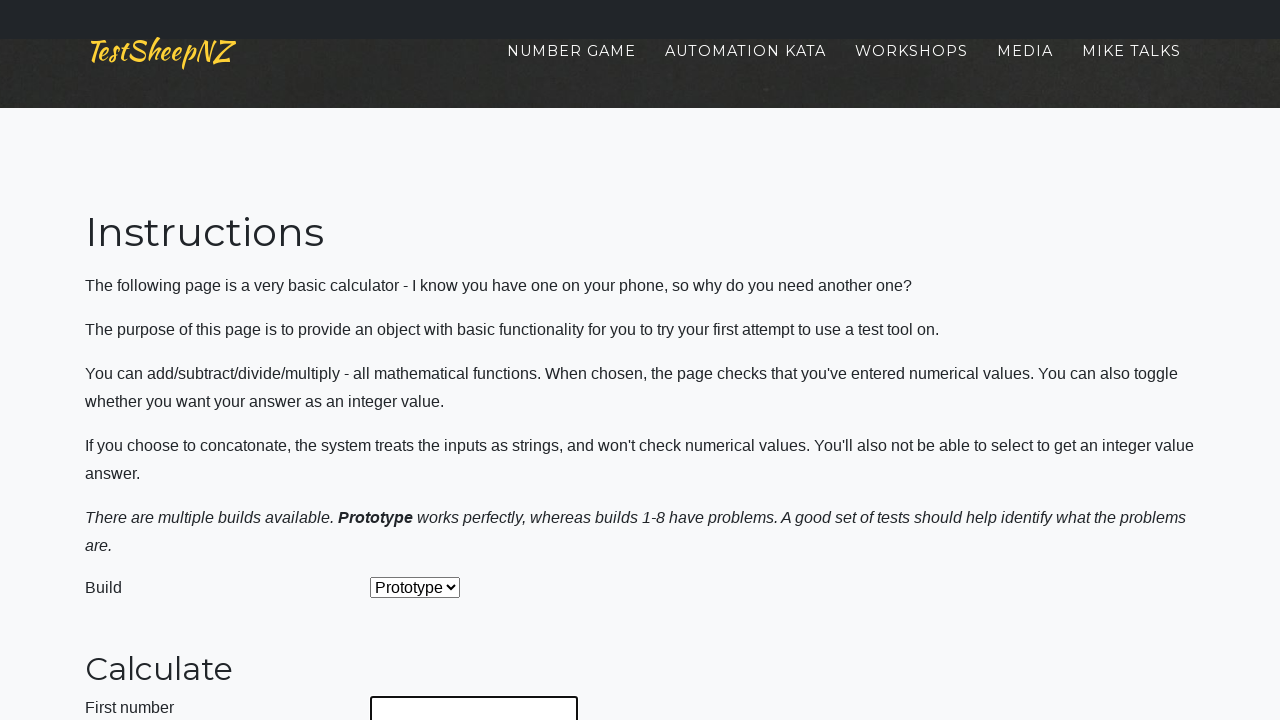

Cleared the second number input field on input[name='number2']
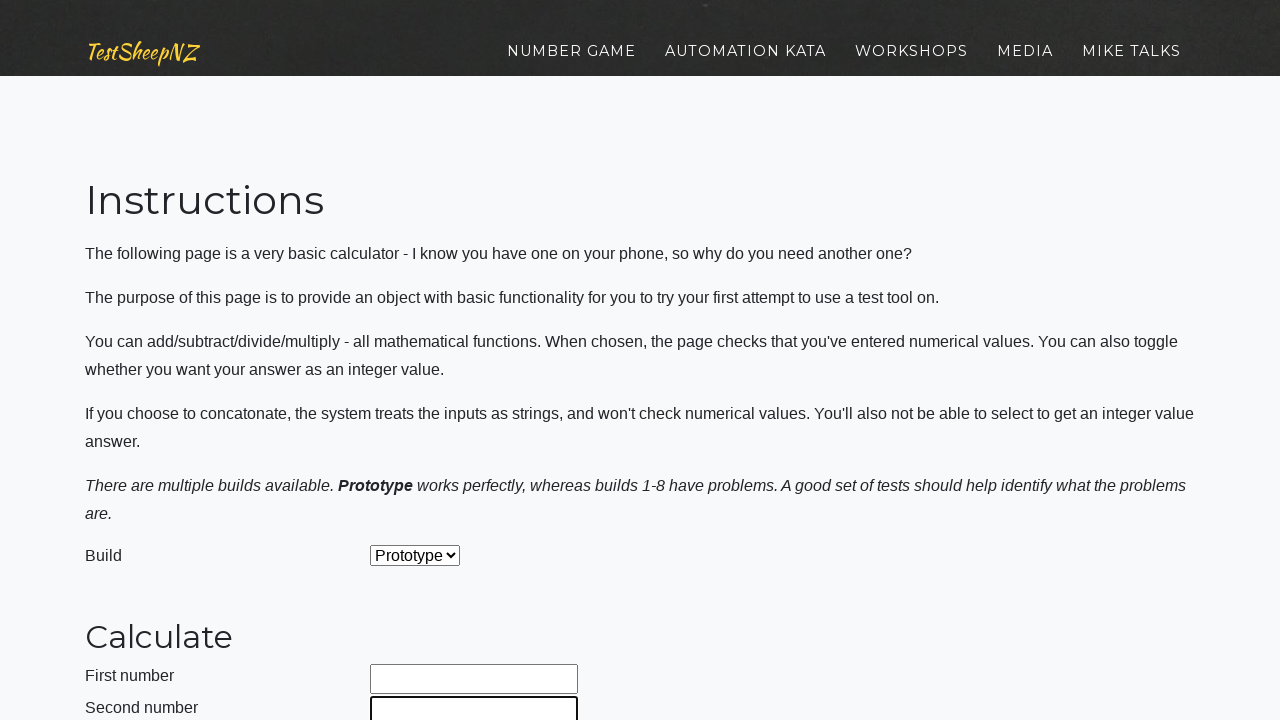

Entered 10 in the first number input field on input[name='number1']
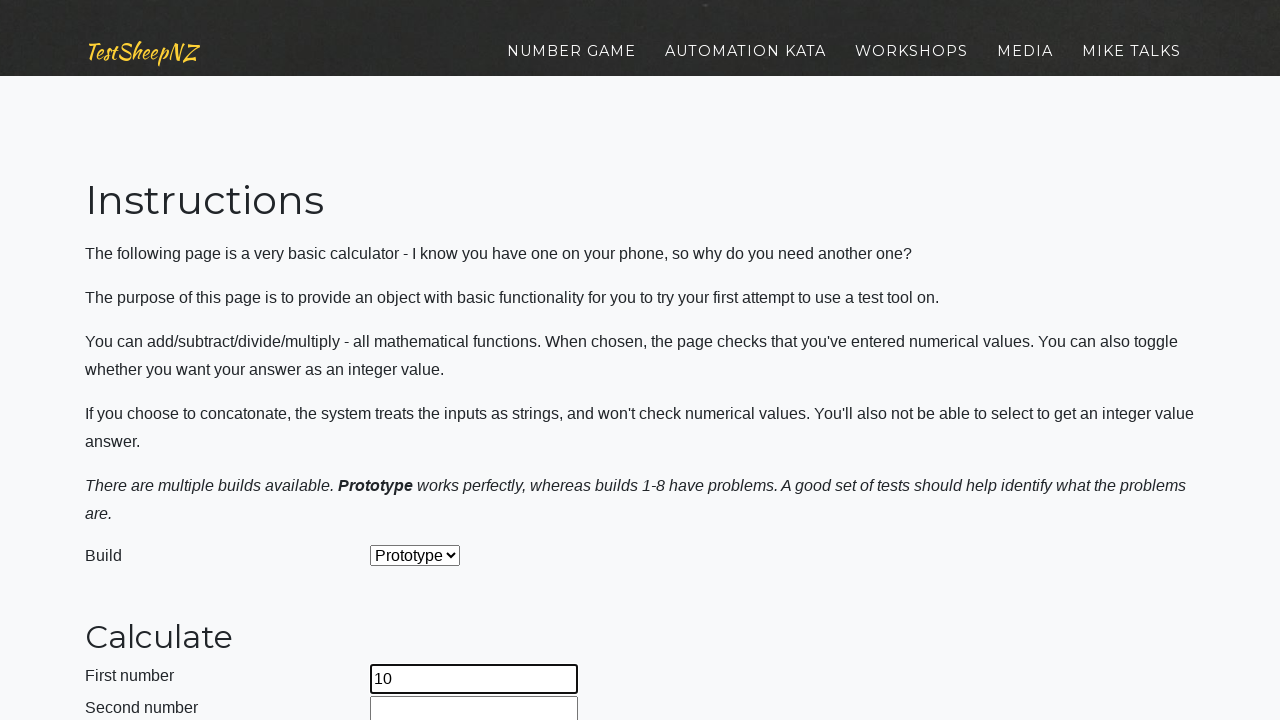

Entered 5 in the second number input field on input[name='number2']
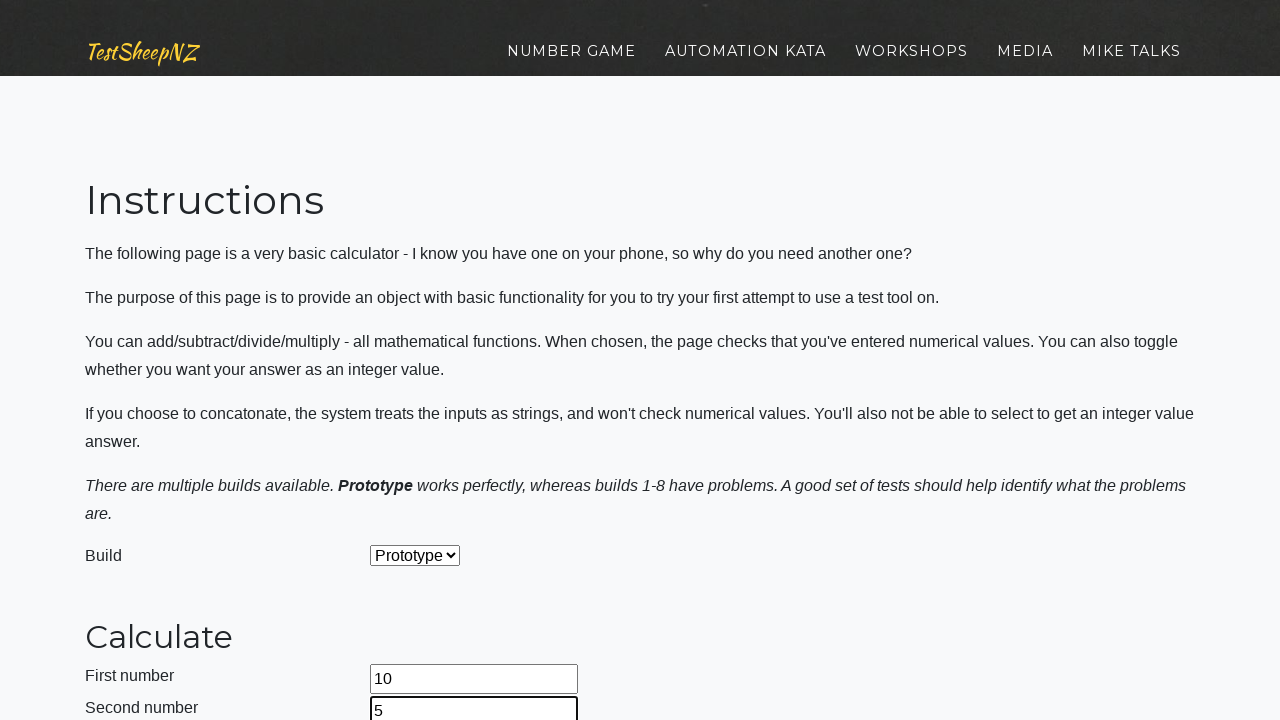

Selected subtraction operation from dropdown (index 1) on #selectOperationDropdown
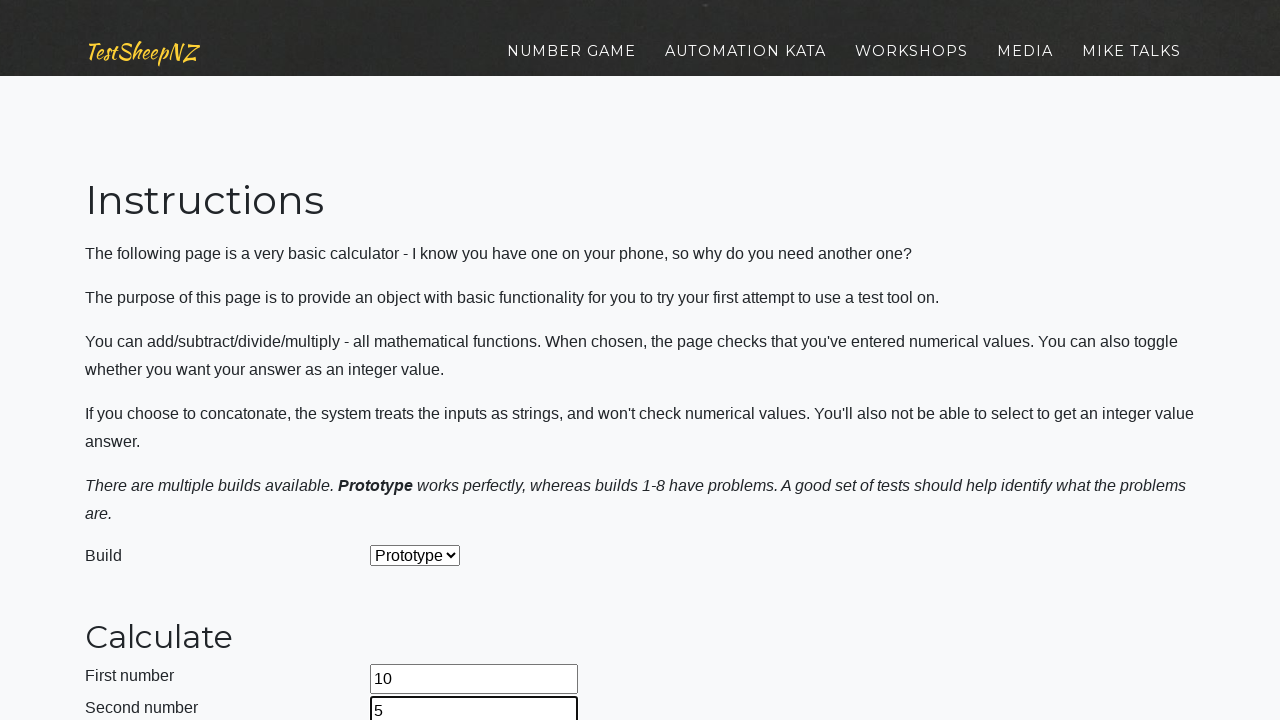

Pressed Enter on the calculate button on #calculateButton
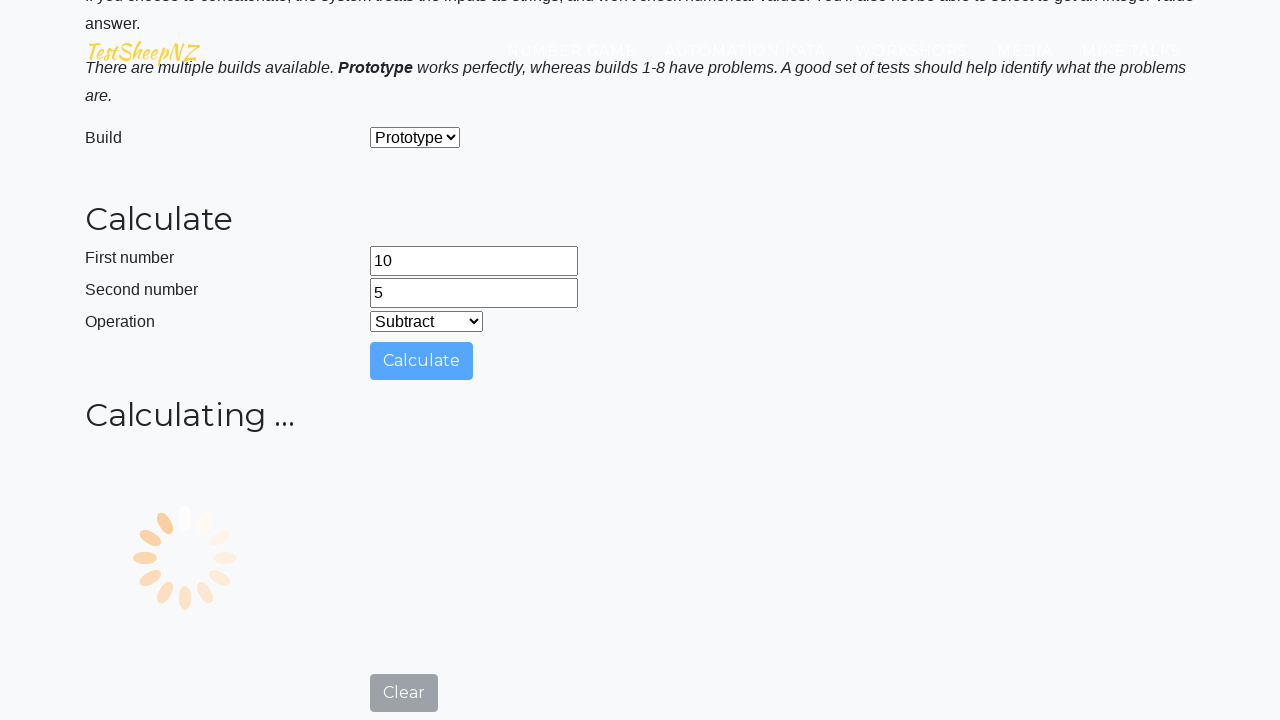

Waited 1000ms for the calculation result
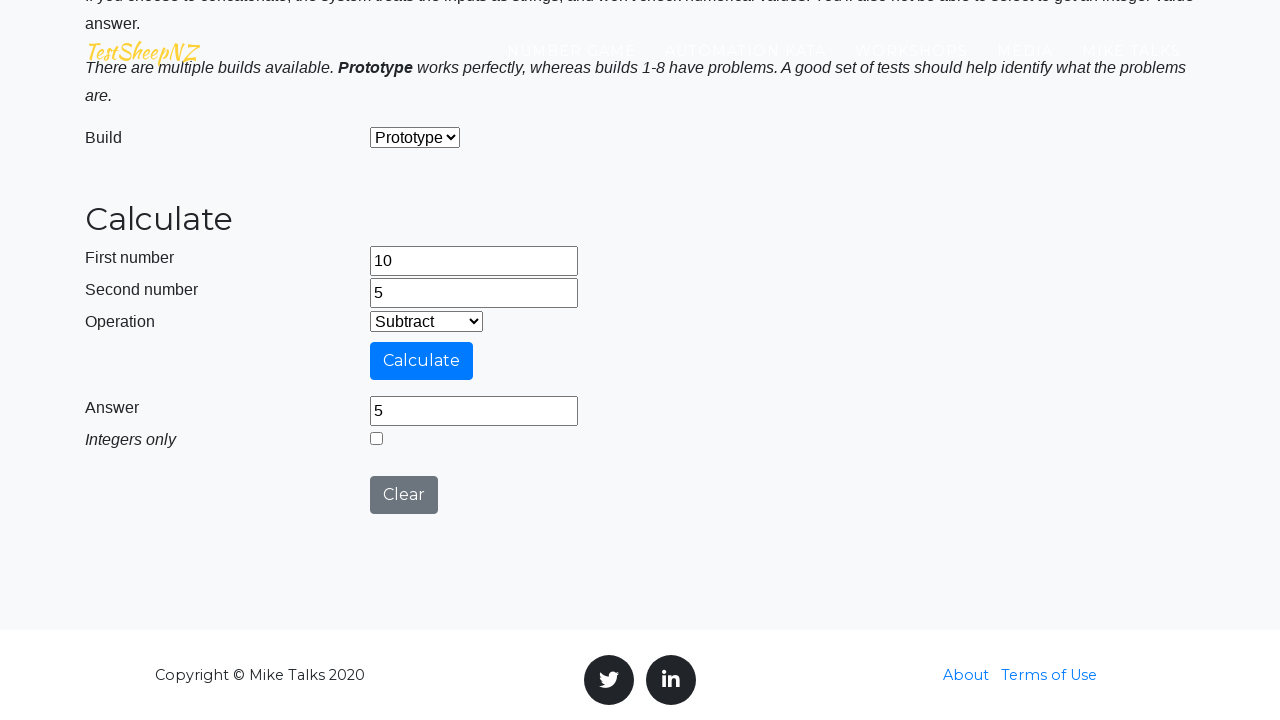

Retrieved result value: 5
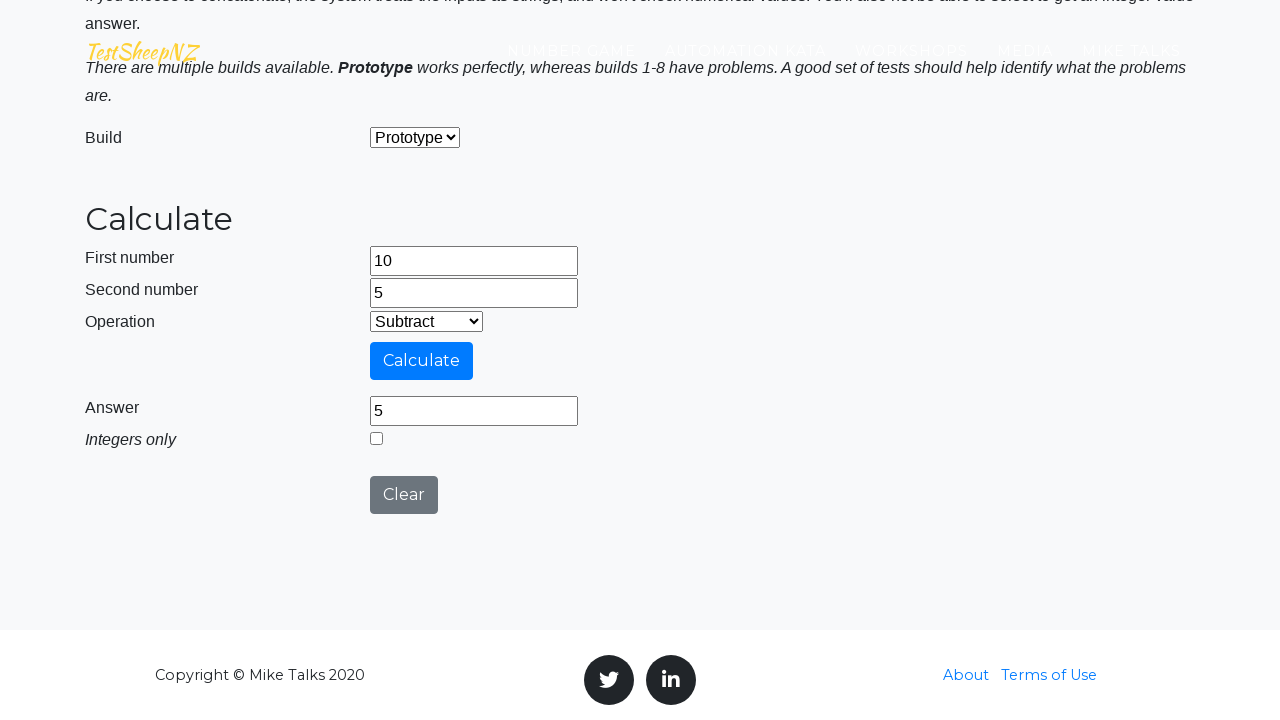

Verified that the subtraction result is correct (10 - 5 = 5)
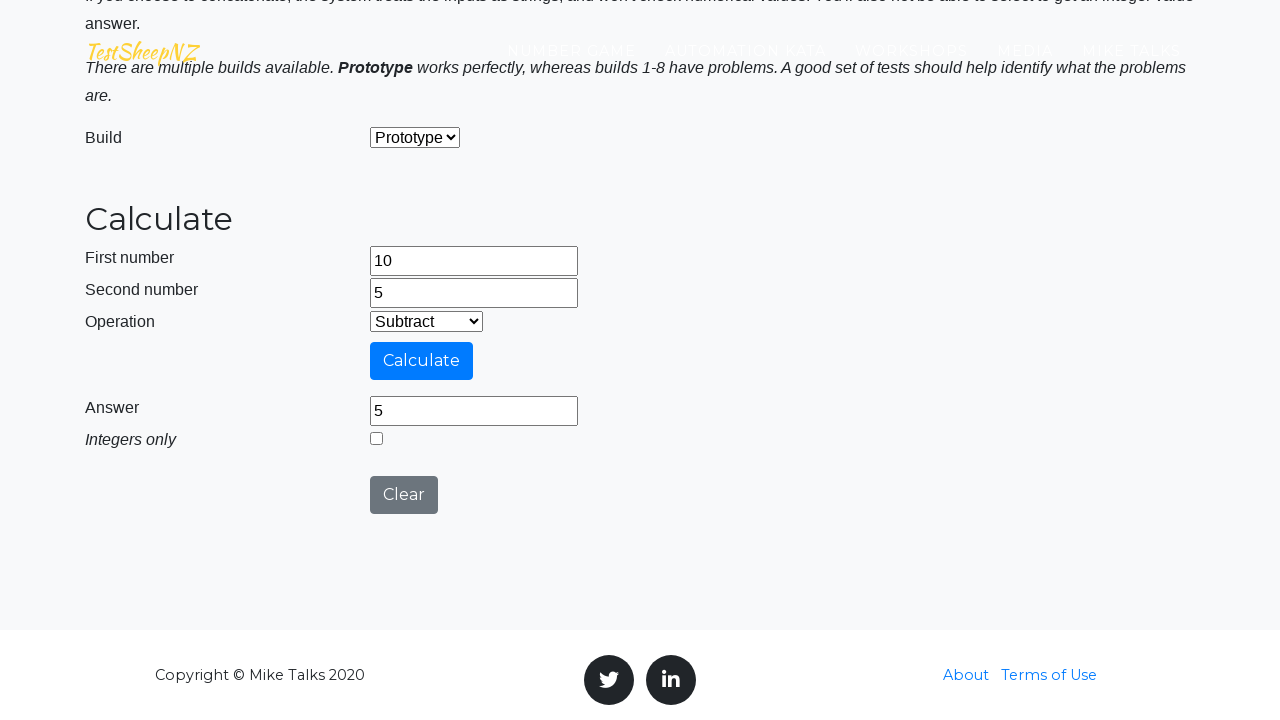

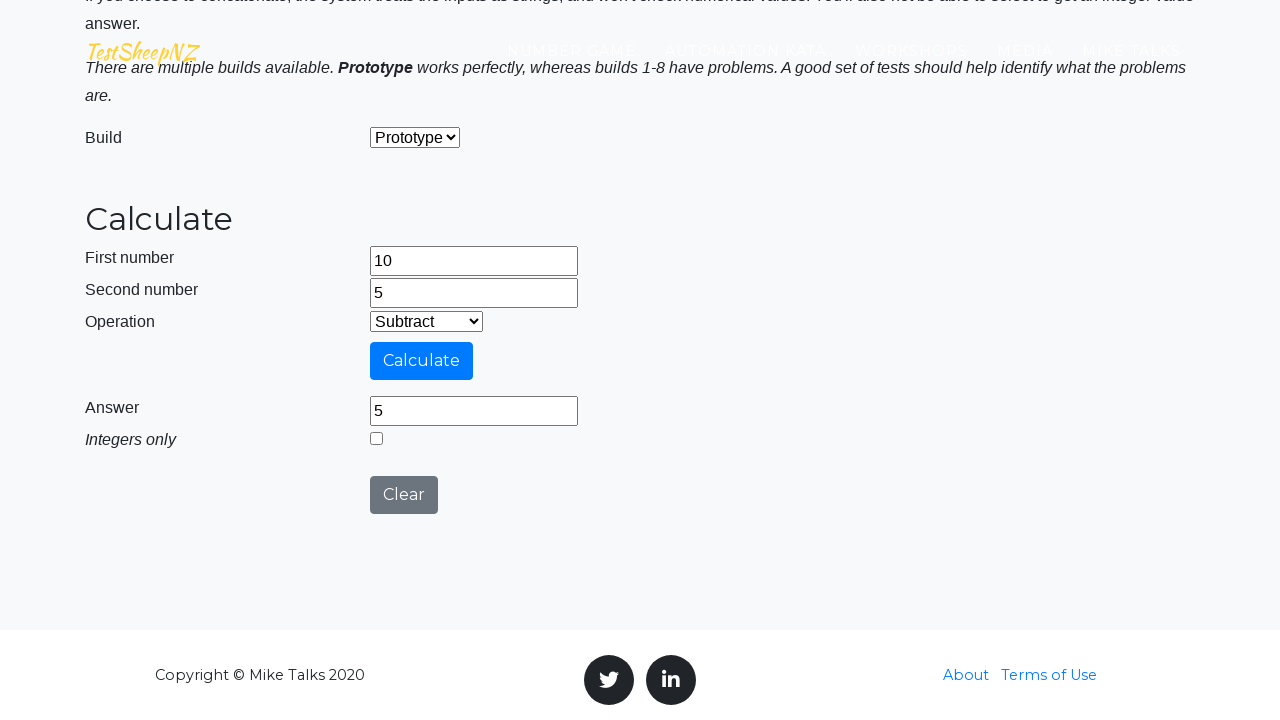